Tests an e-commerce flow by adding specific items to cart, proceeding to checkout, and applying a promo code

Starting URL: https://rahulshettyacademy.com/seleniumPractise/#/

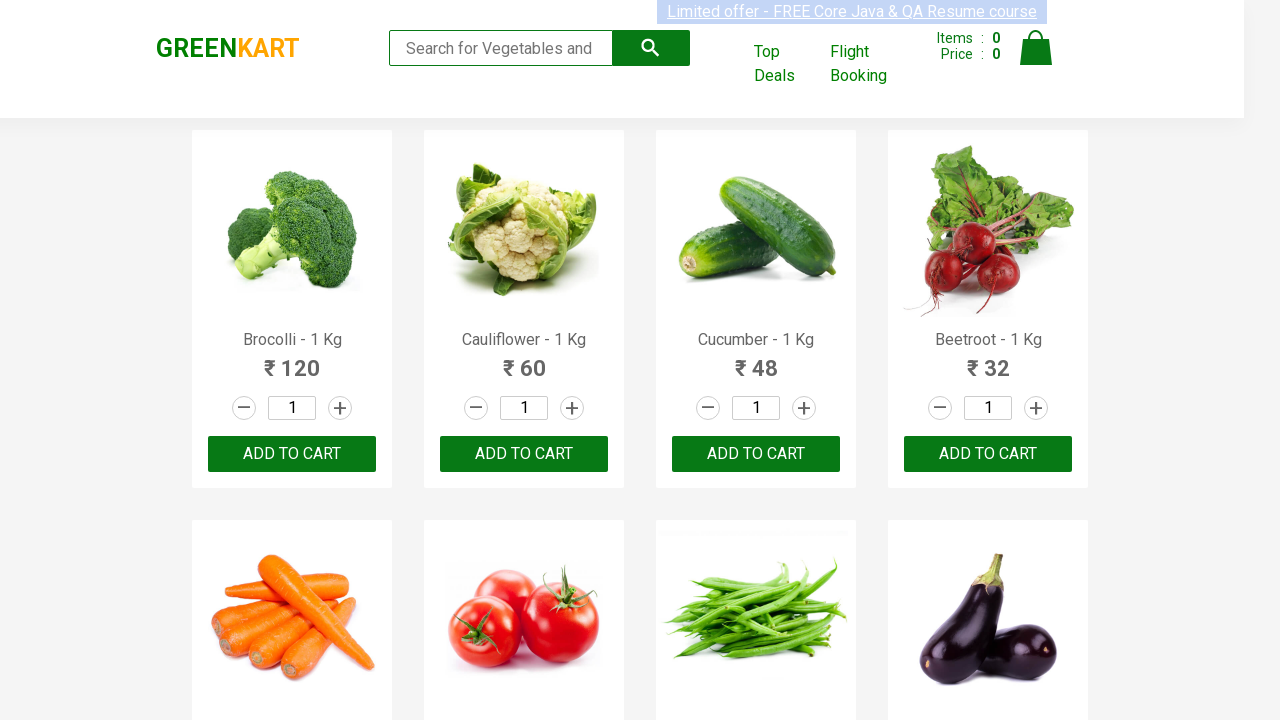

Waited for product list to load
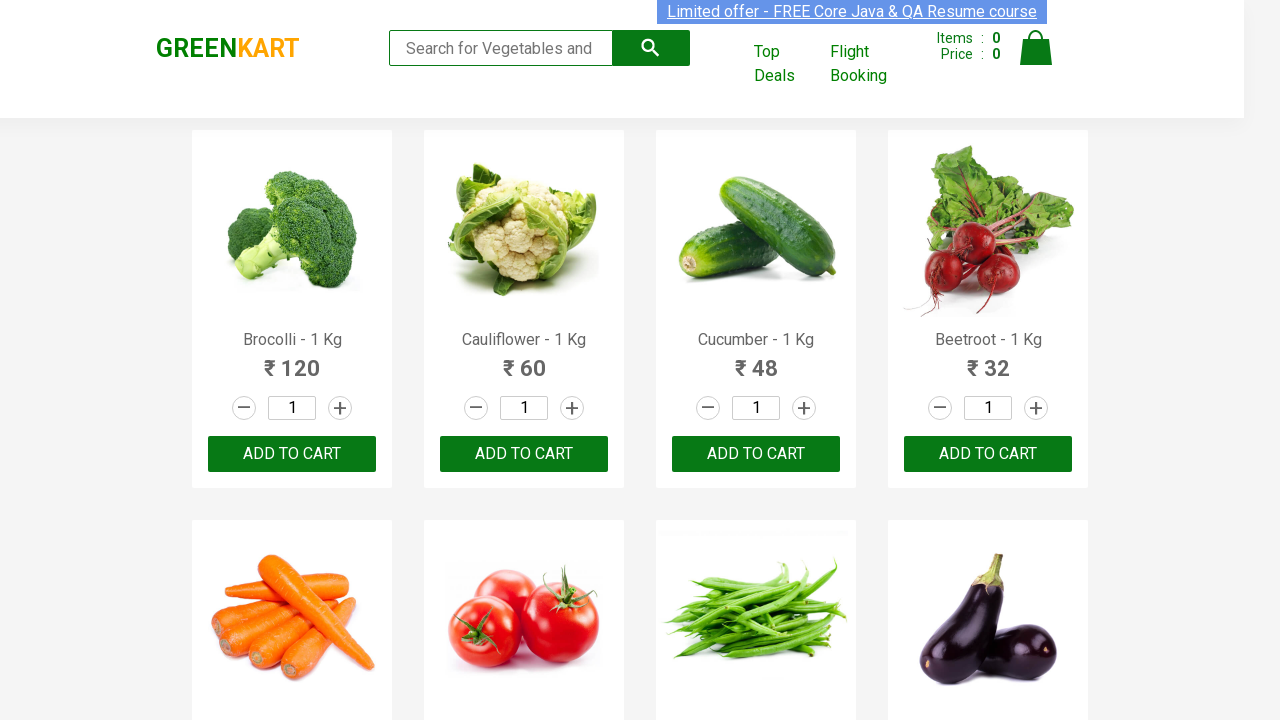

Retrieved all product elements from the page
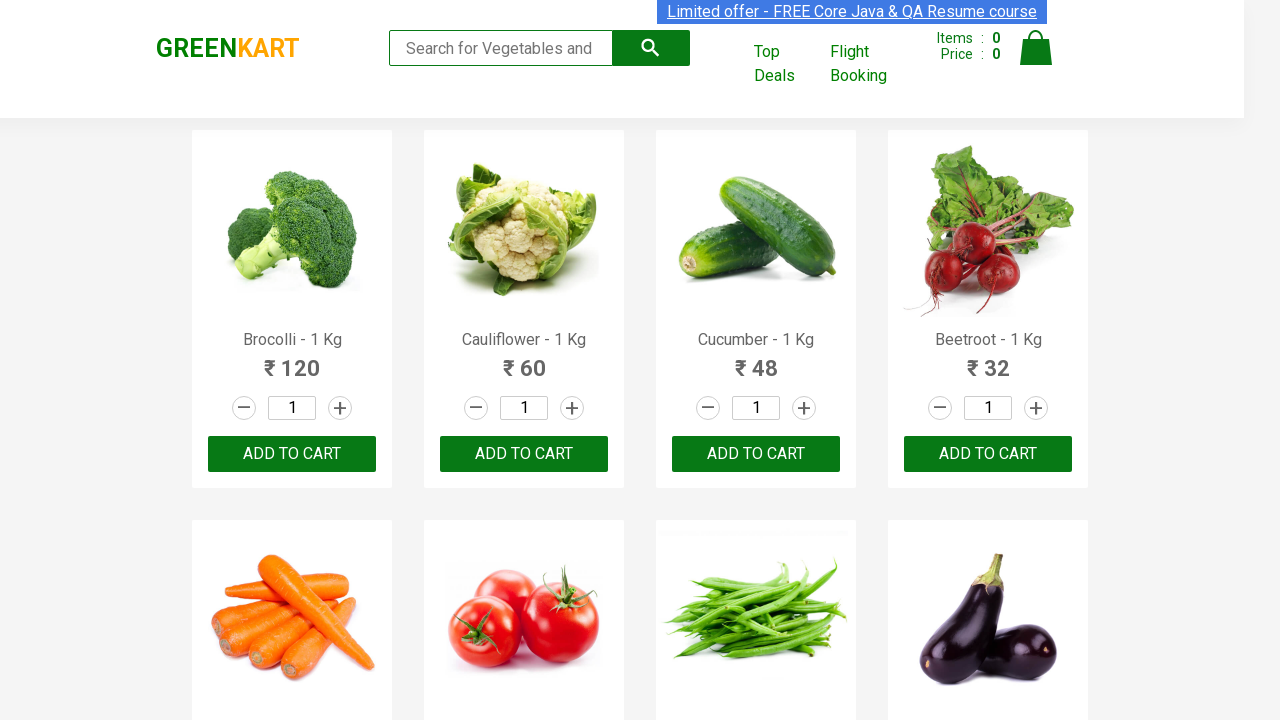

Added 'Brocolli' to cart at (292, 454) on xpath=//div[@class='product-action']/button >> nth=0
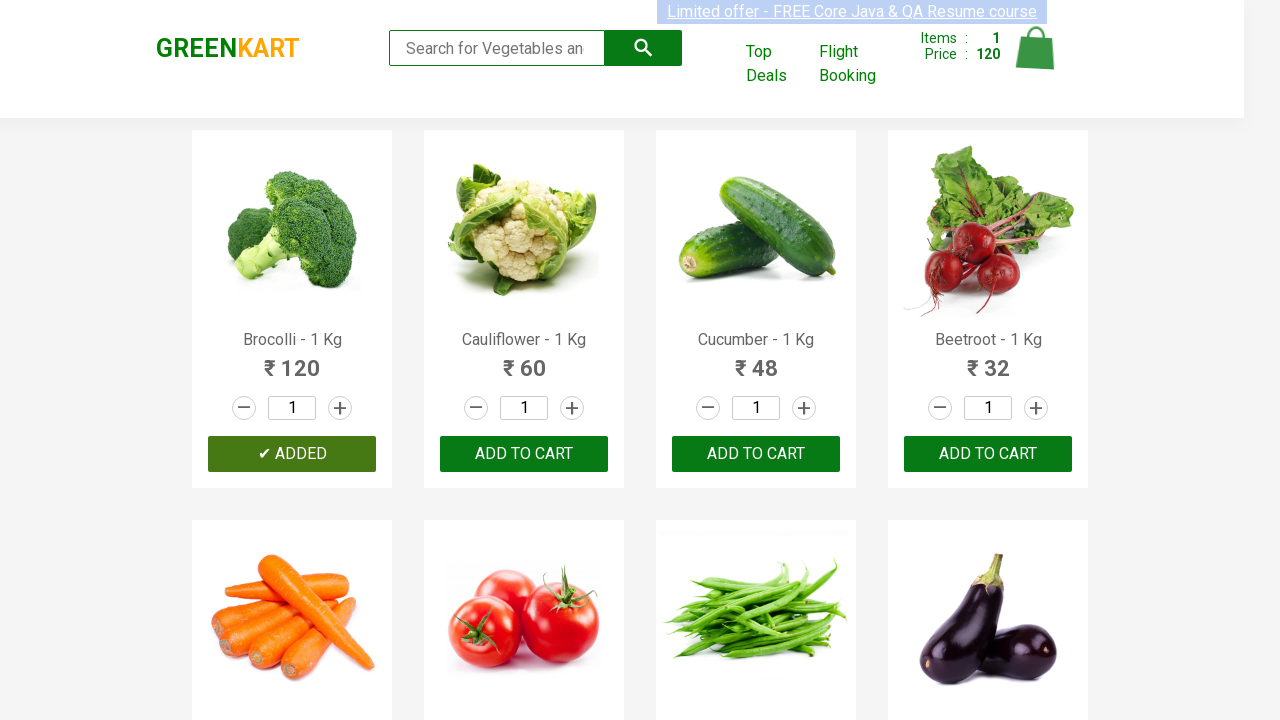

Added 'Brocolli' to cart at (524, 454) on xpath=//div[@class='product-action']/button >> nth=1
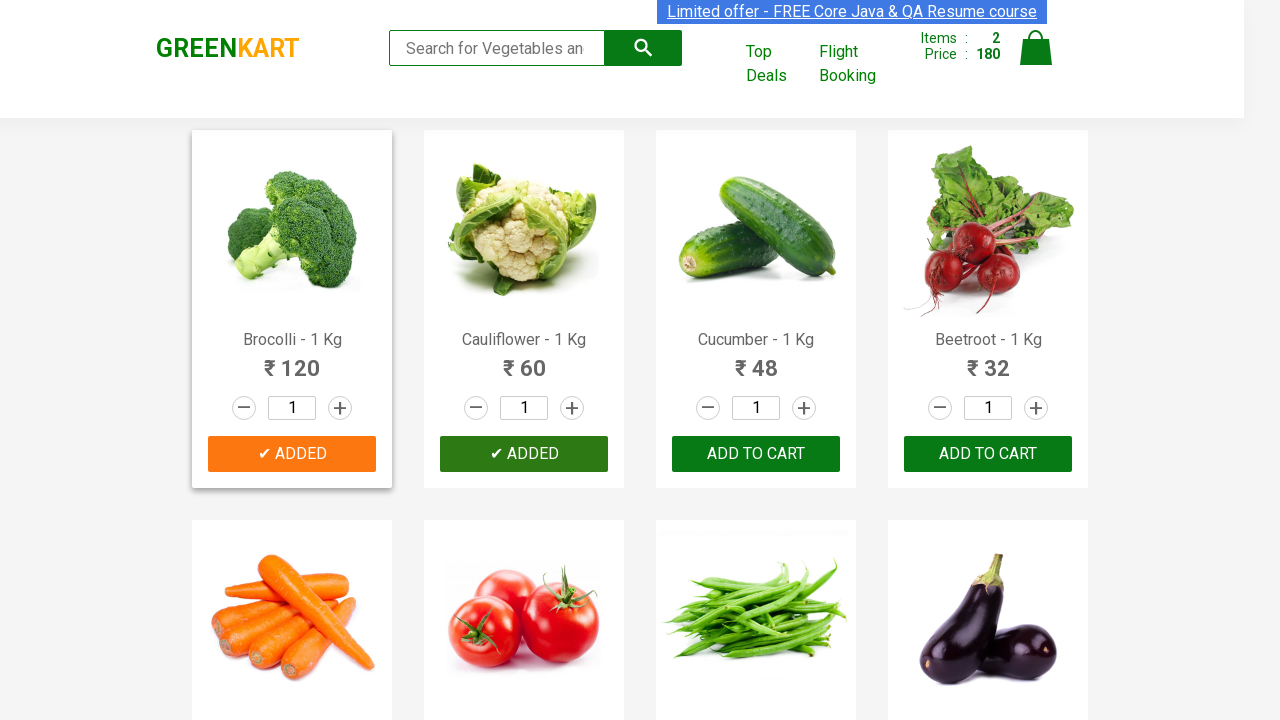

Clicked cart icon to view cart at (1036, 48) on img[alt='Cart']
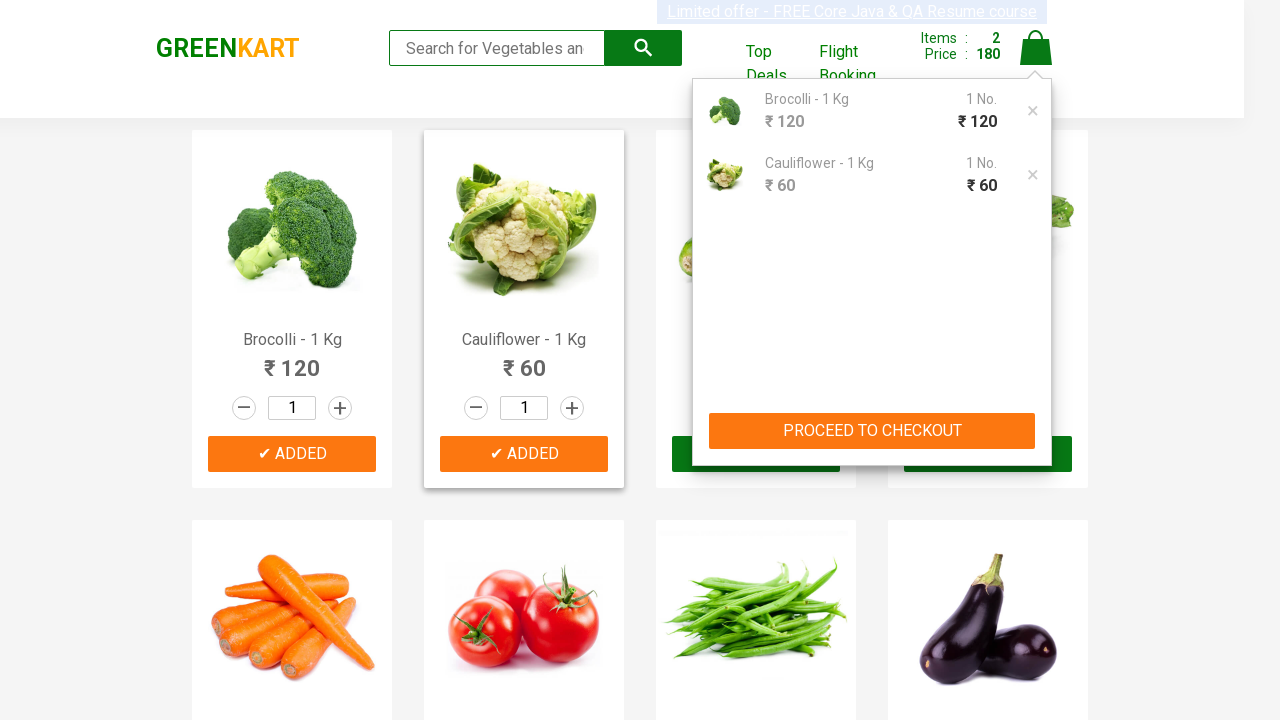

Clicked 'PROCEED TO CHECKOUT' button at (872, 431) on xpath=//button[text()='PROCEED TO CHECKOUT']
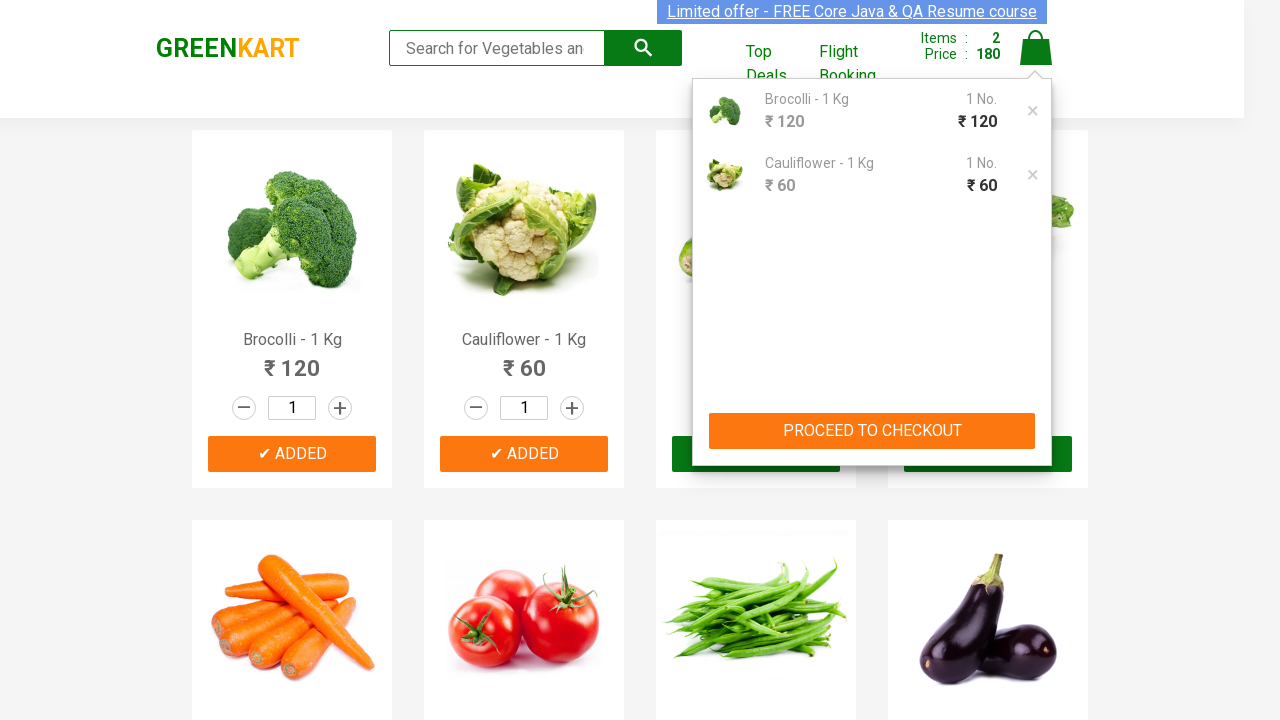

Entered promo code 'rahulshettyacademy' on .promoCode
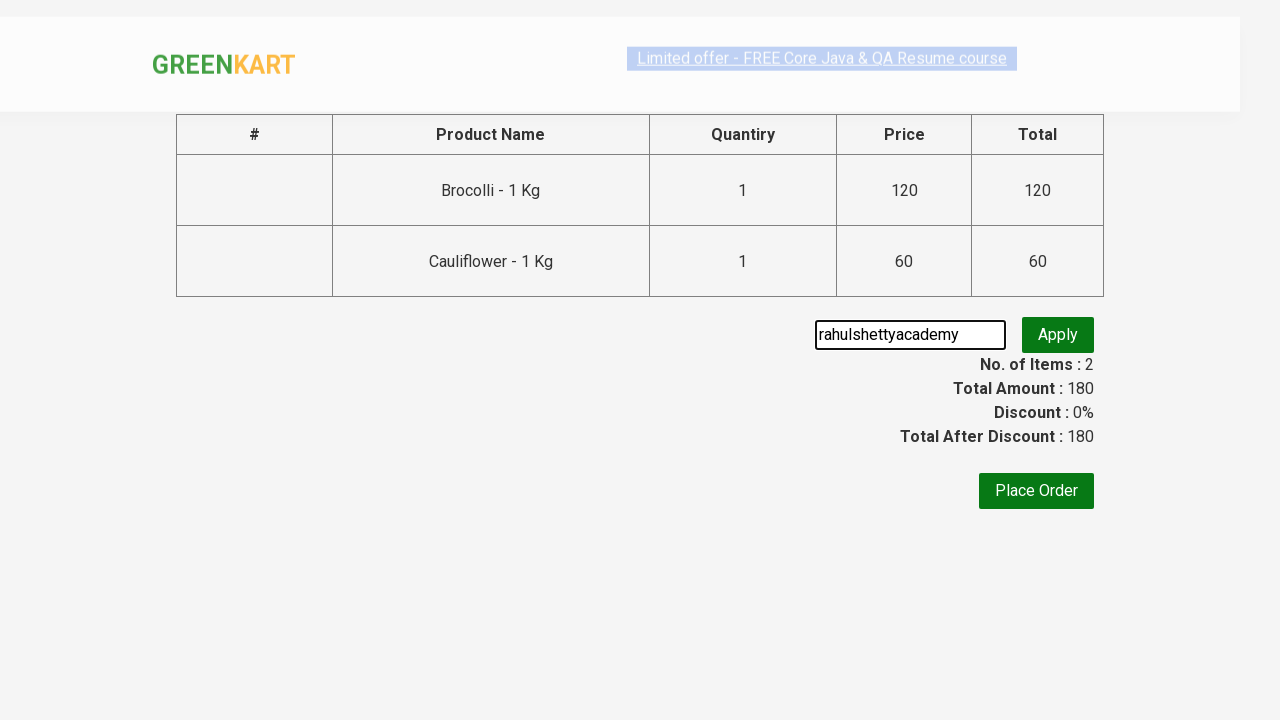

Clicked promo button to apply code at (1058, 335) on .promoBtn
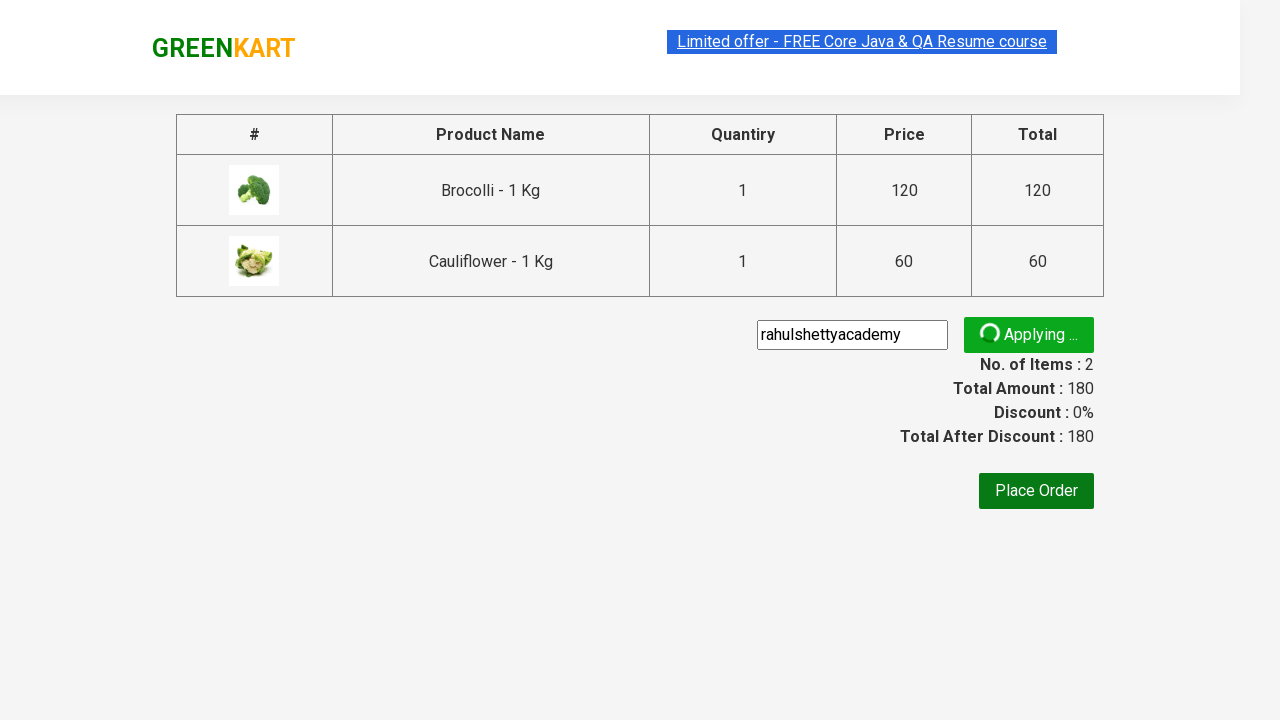

Promo code validation message displayed
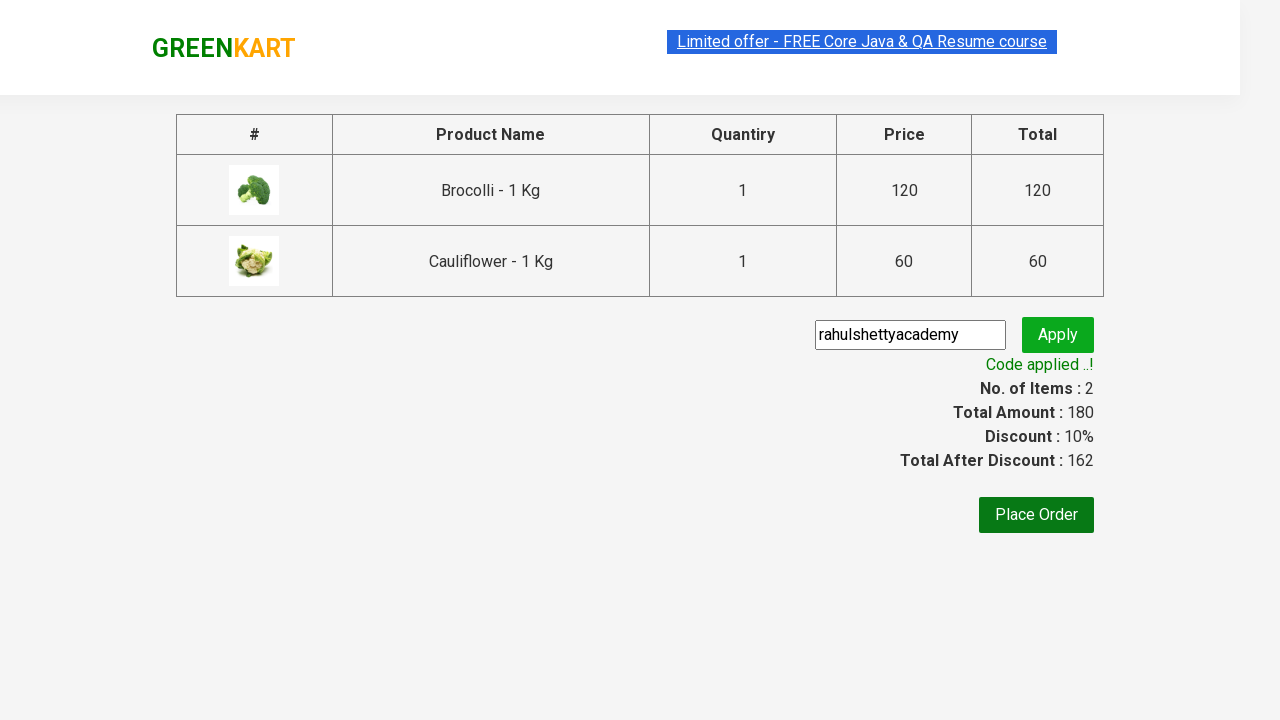

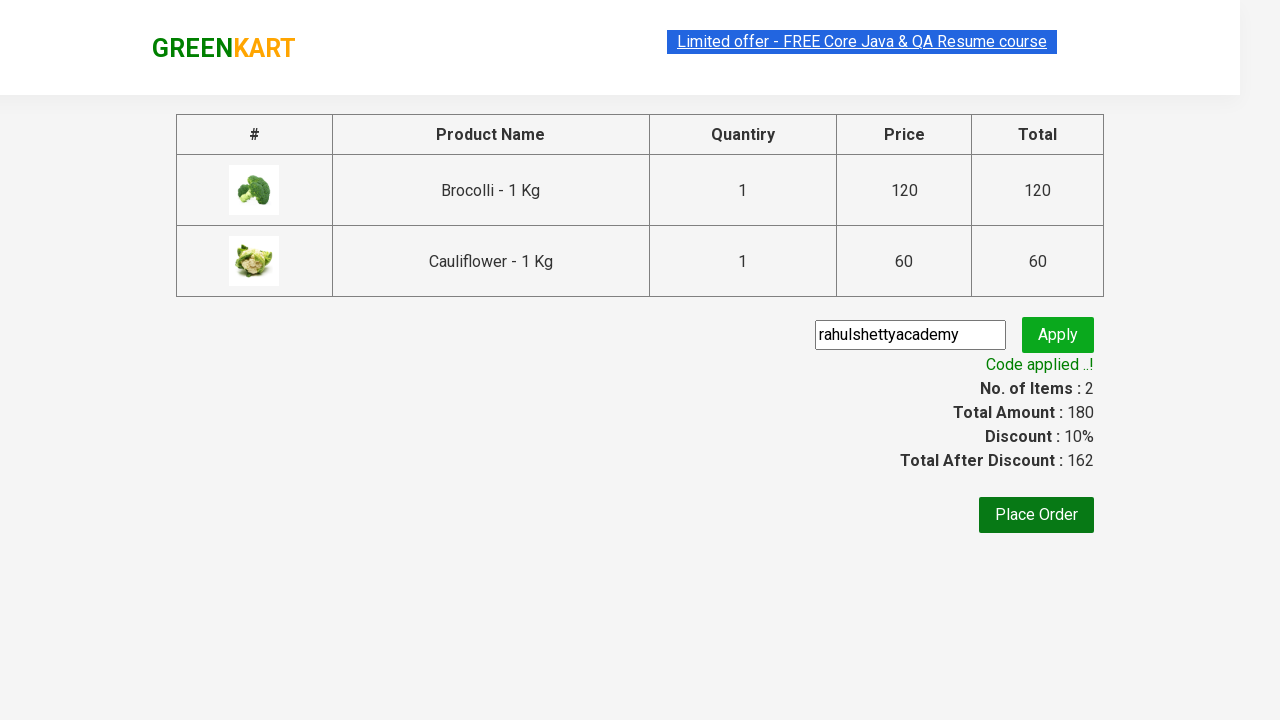